Tests navigation through a paginated table on the B3 Brazilian stock exchange website by loading the IBOV index page, waiting for the table to appear, and clicking through pagination until reaching the last page.

Starting URL: https://sistemaswebb3-listados.b3.com.br/indexPage/day/IBOV?language=pt-br

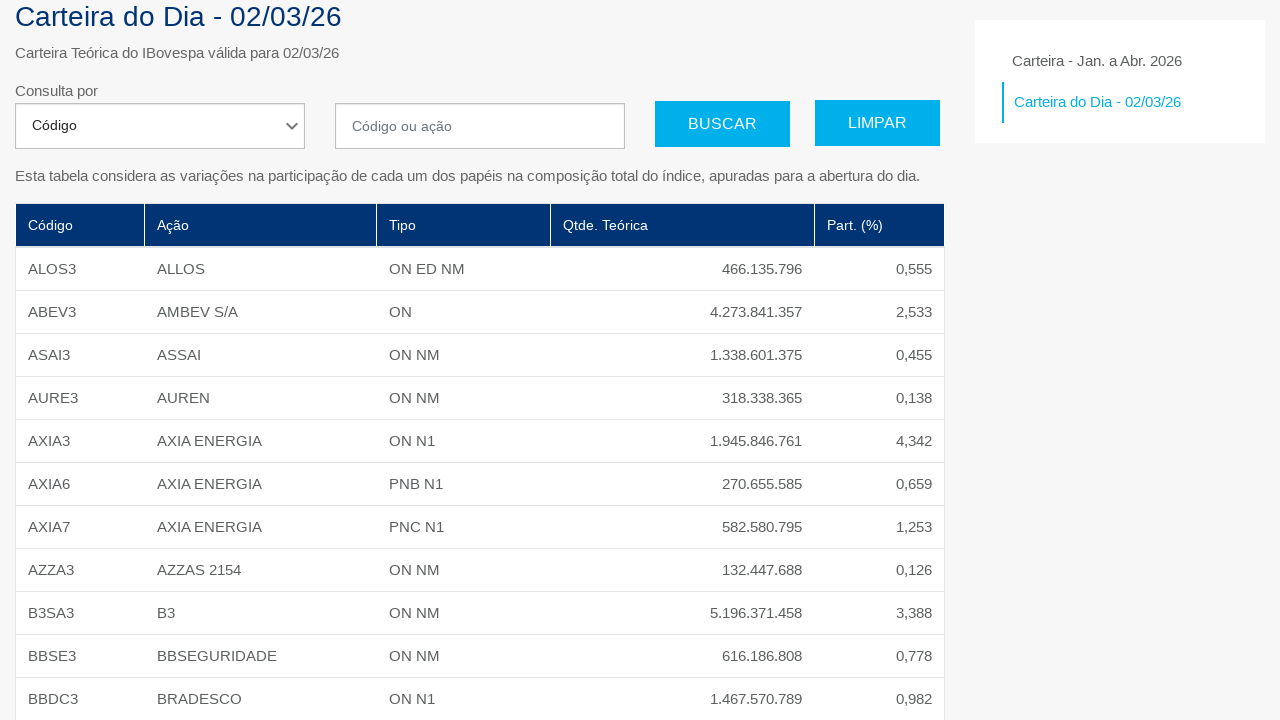

Table body loaded on IBOV index page
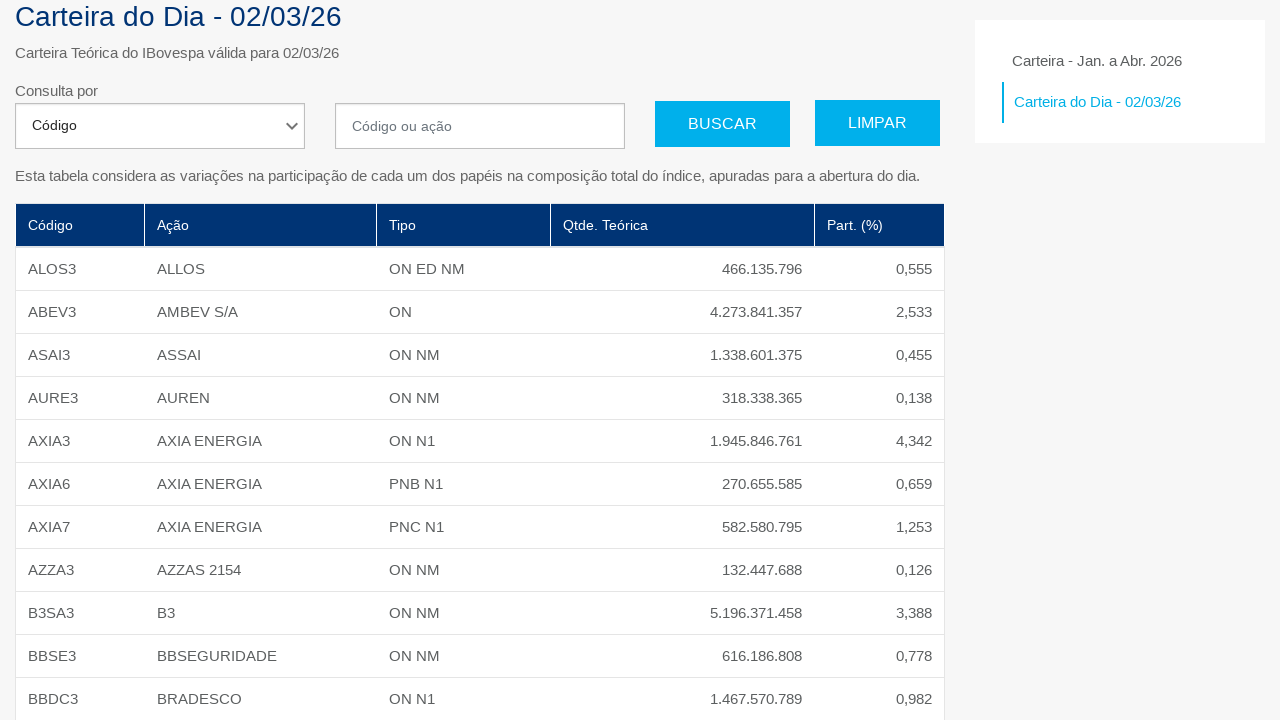

Table headers are present
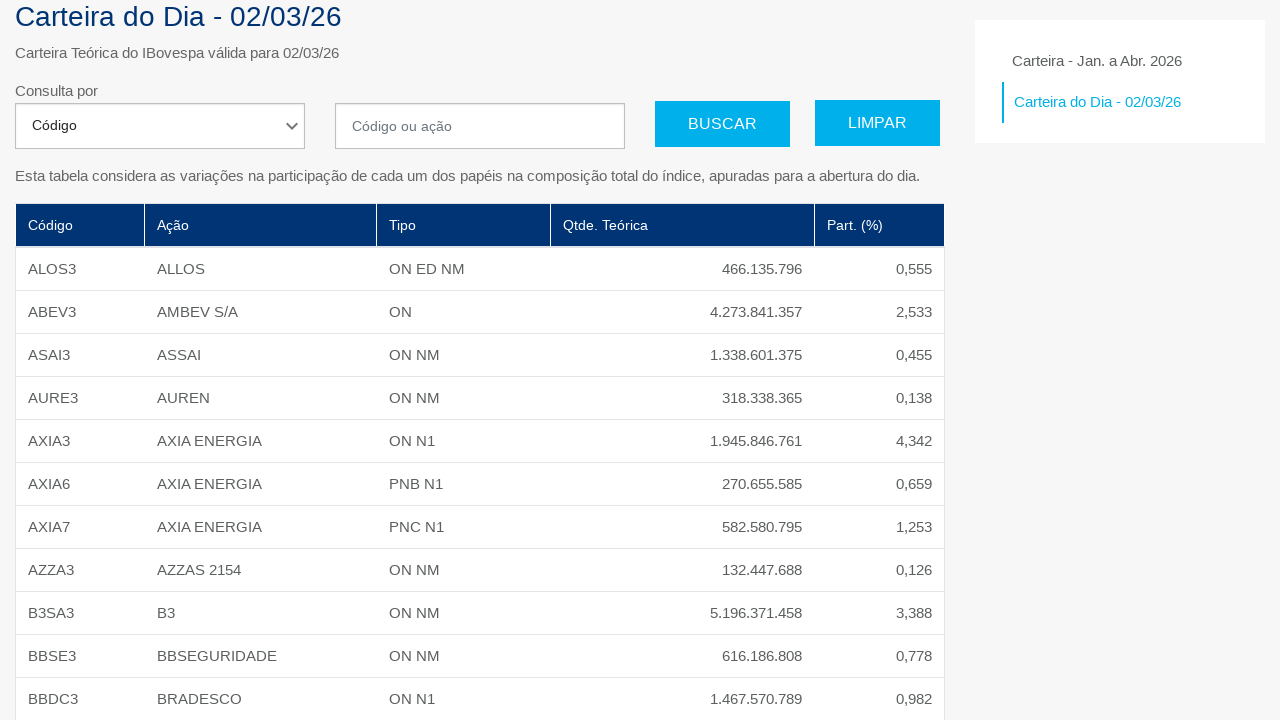

Located pagination element
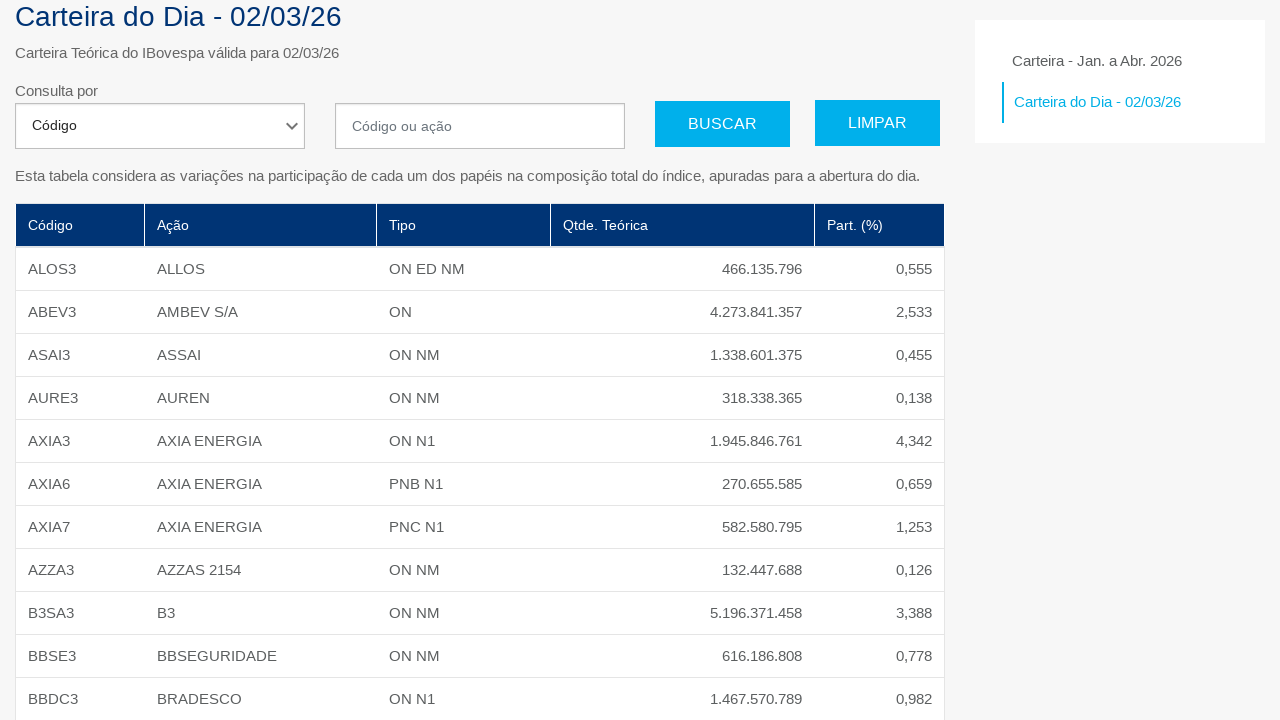

Table data loaded on page 1
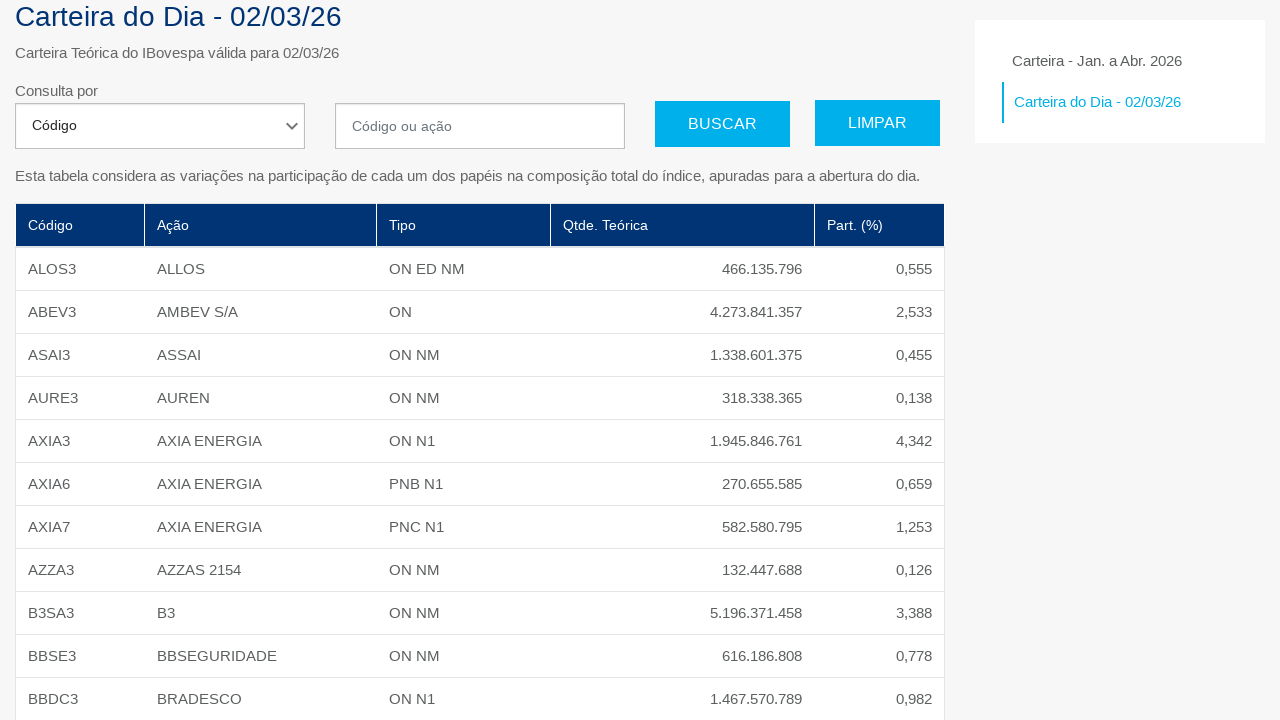

Checked pagination next button state: pagination-next
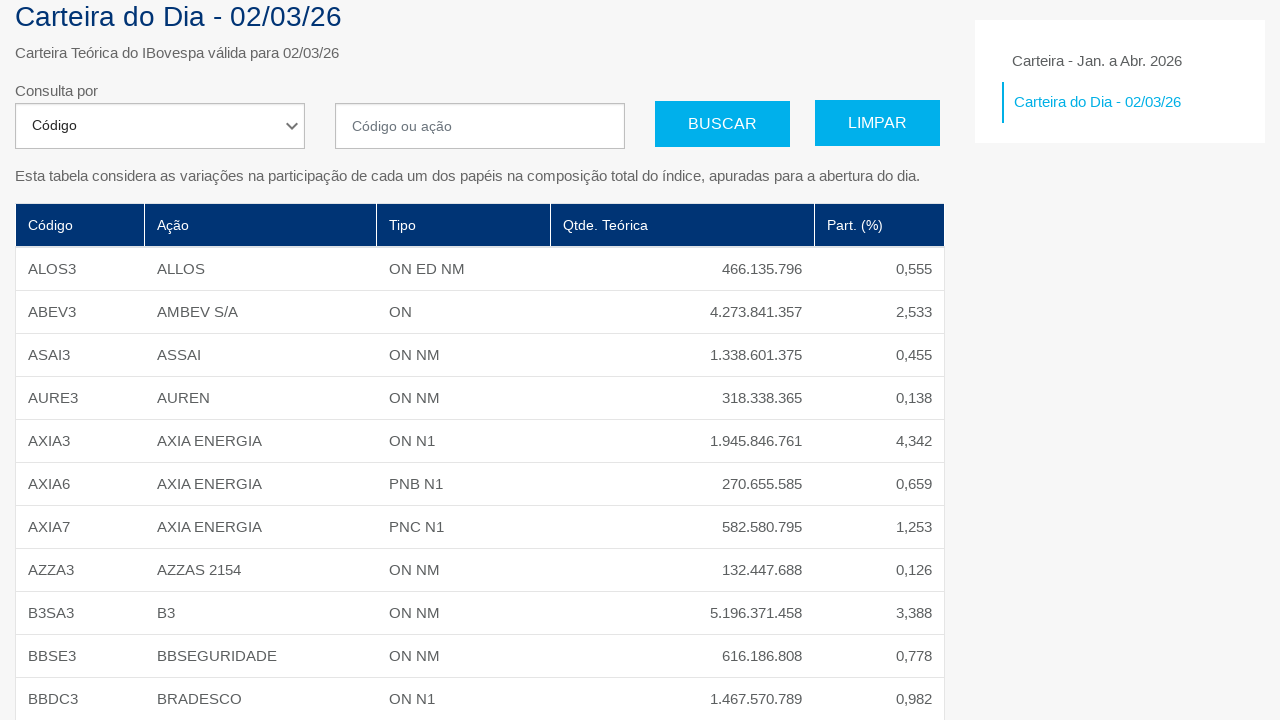

Clicked next button to navigate to page 2 at (926, 568) on #listing_pagination >> li.pagination-next >> a
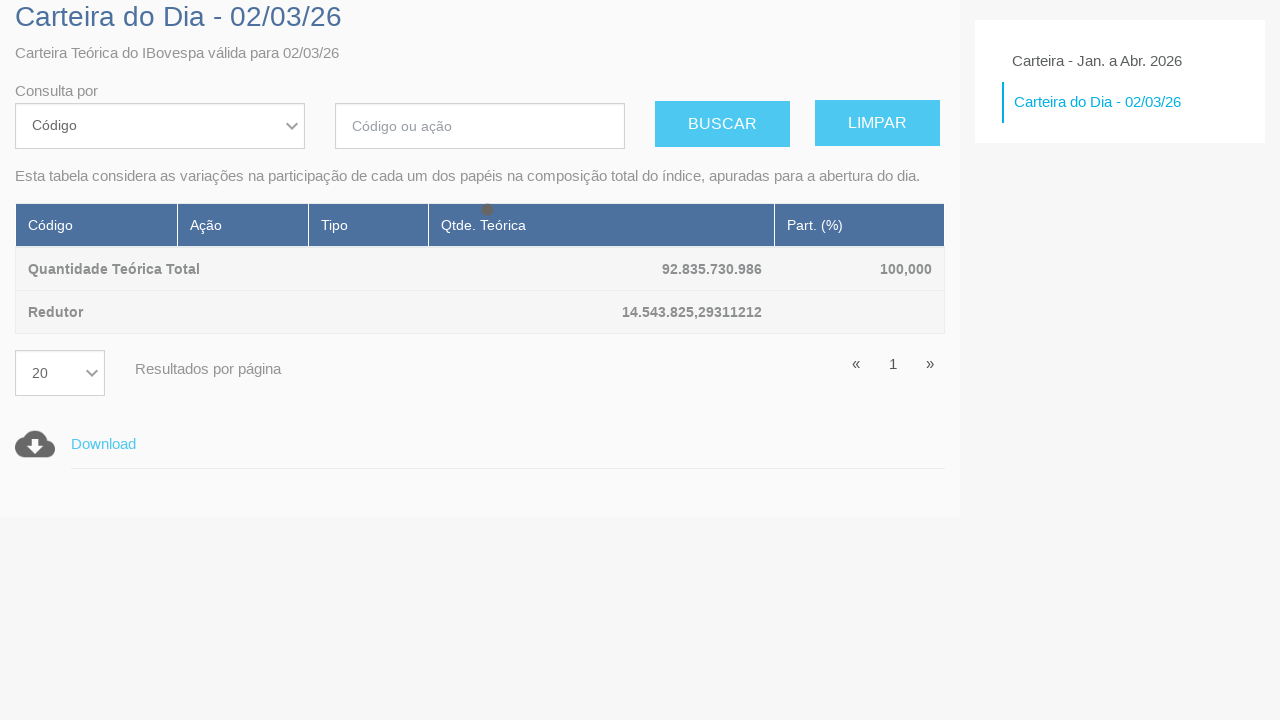

Waited for page transition animation
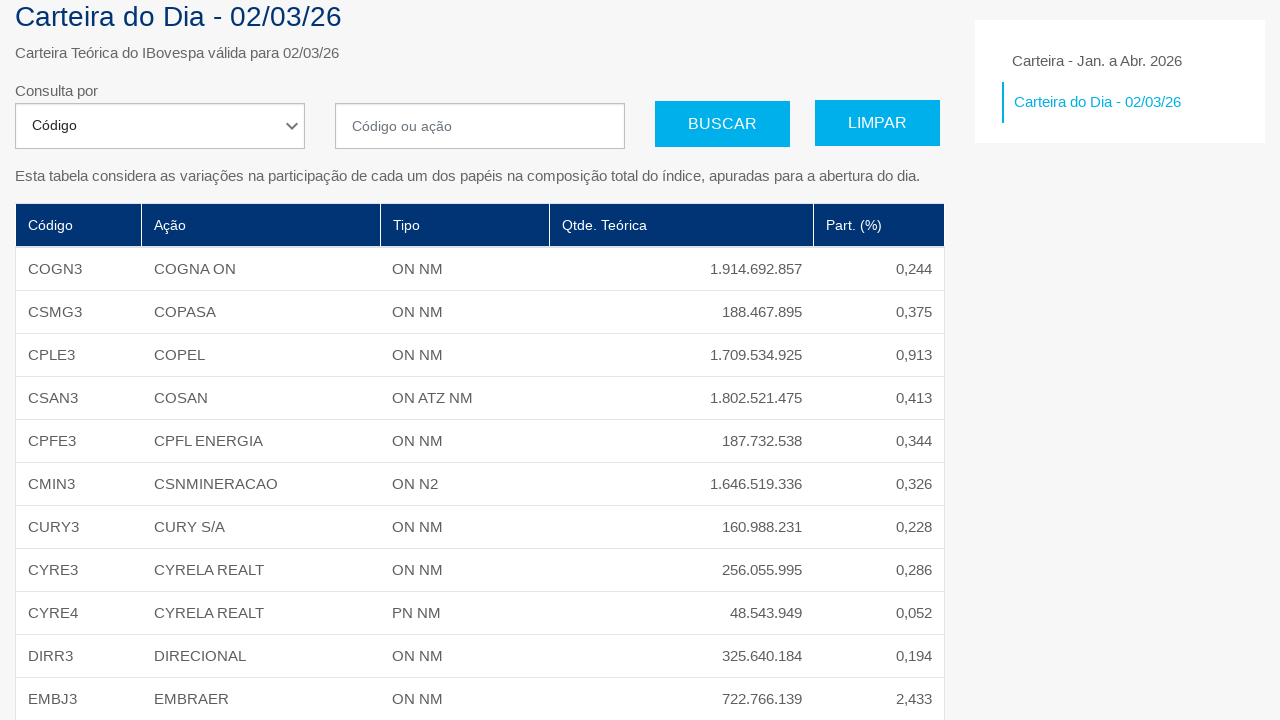

Table data loaded on page 2
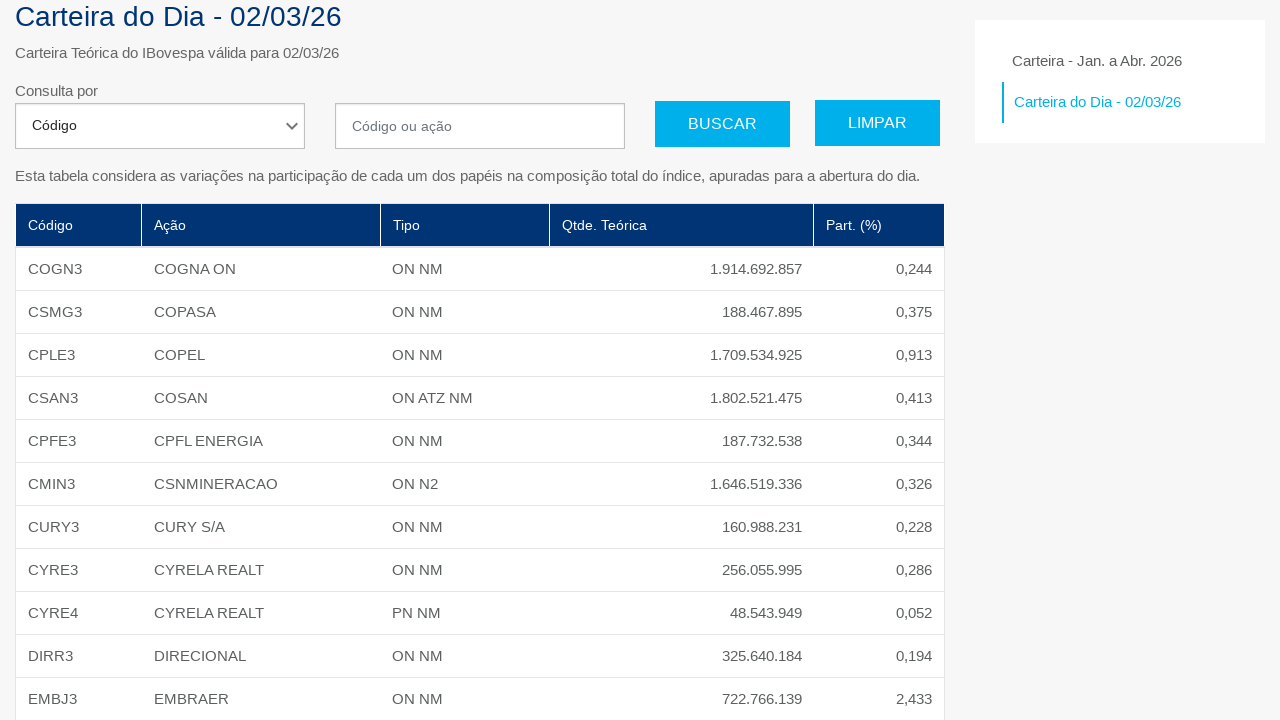

Checked pagination next button state: pagination-next
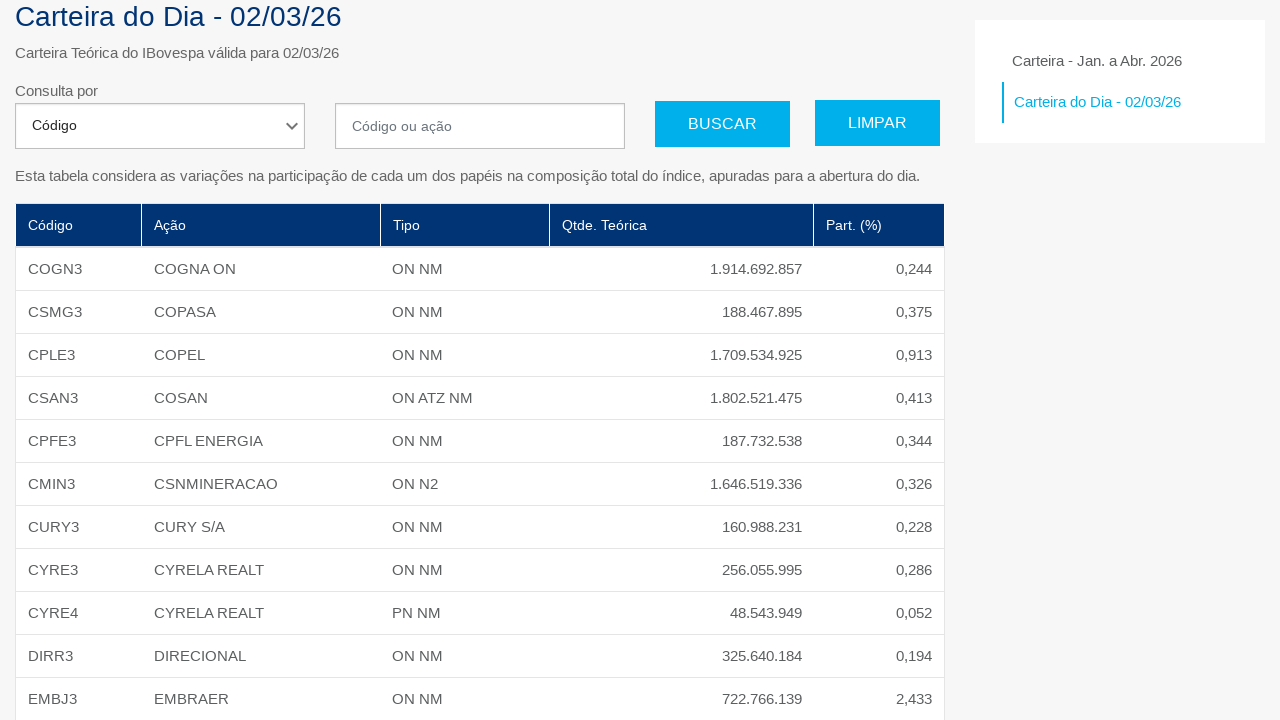

Clicked next button to navigate to page 3 at (926, 568) on #listing_pagination >> li.pagination-next >> a
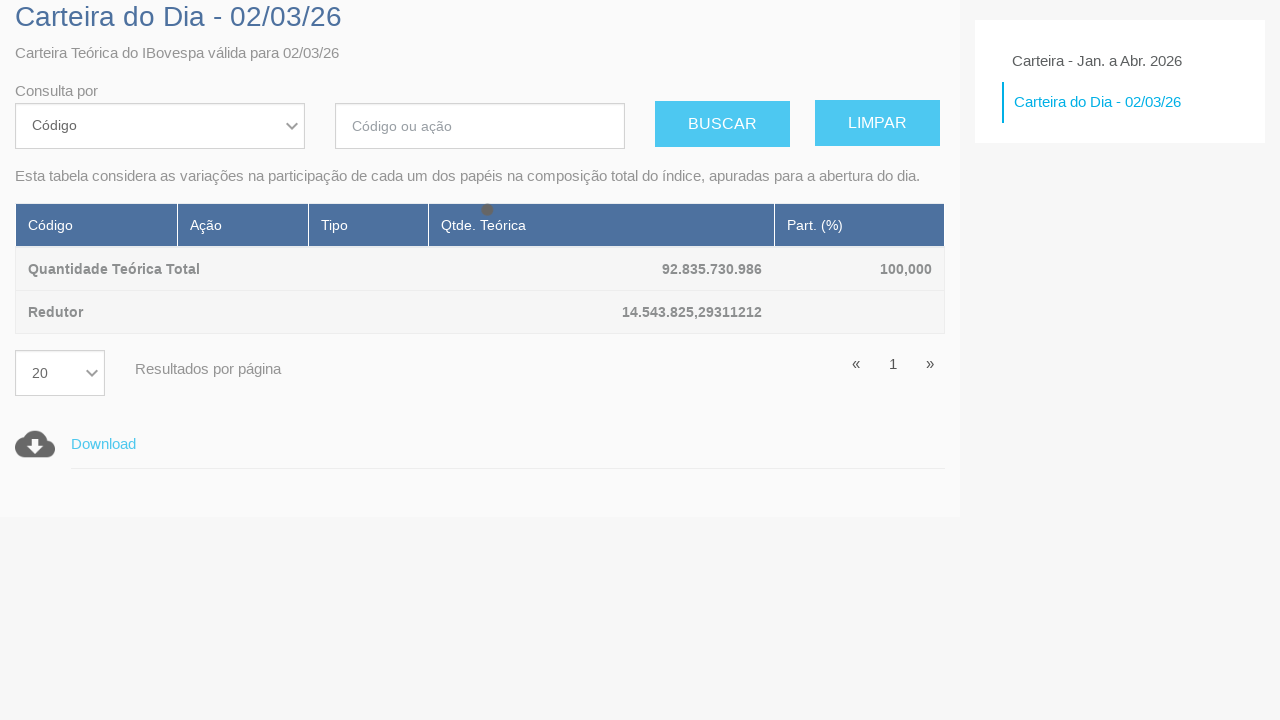

Waited for page transition animation
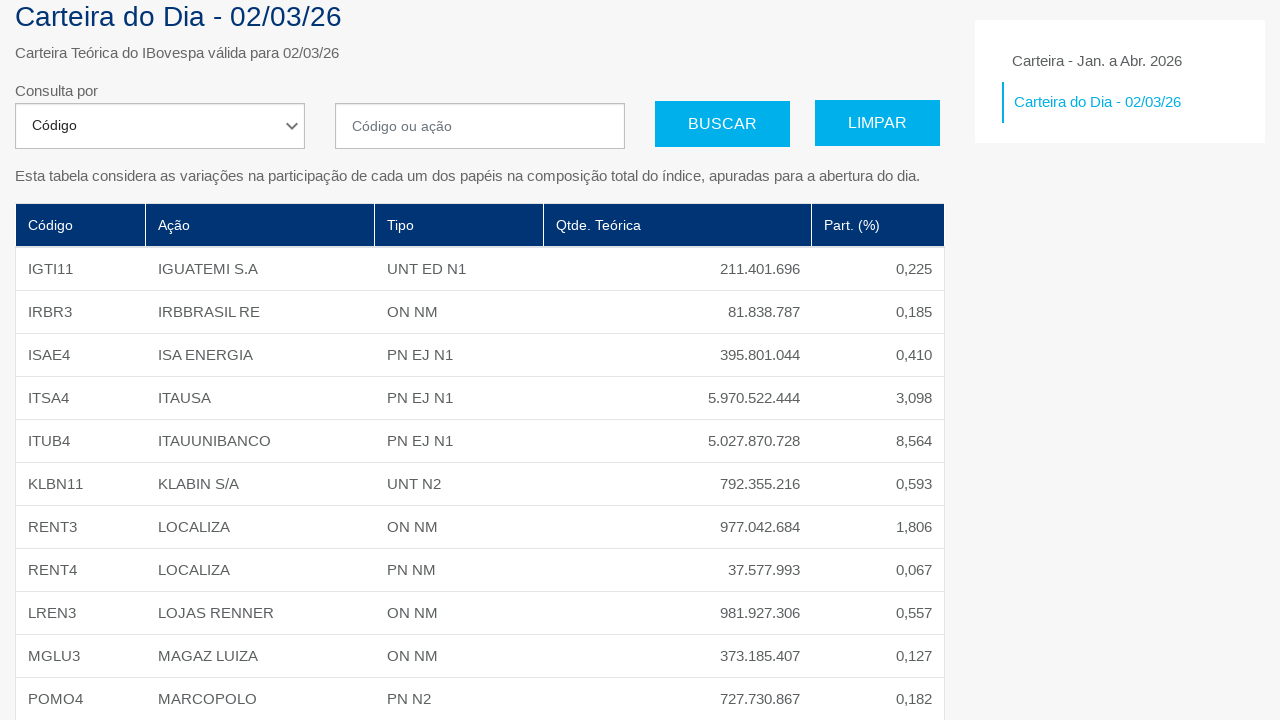

Table data loaded on page 3
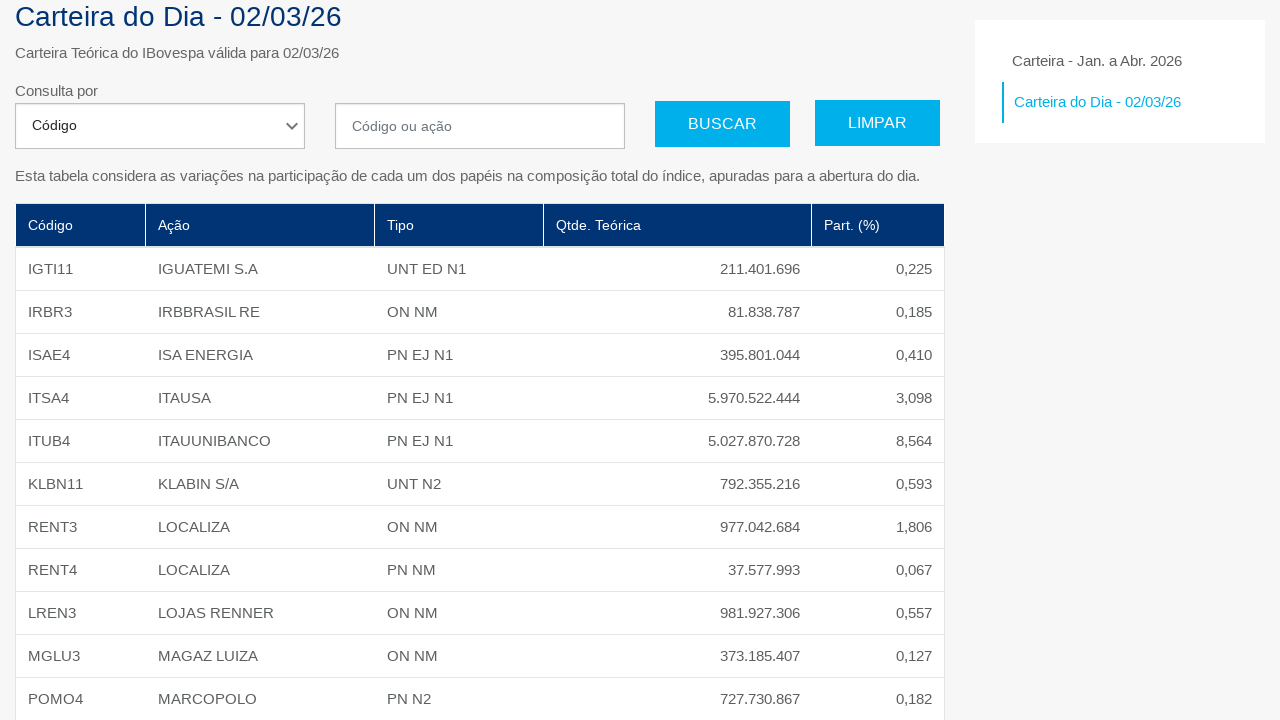

Checked pagination next button state: pagination-next
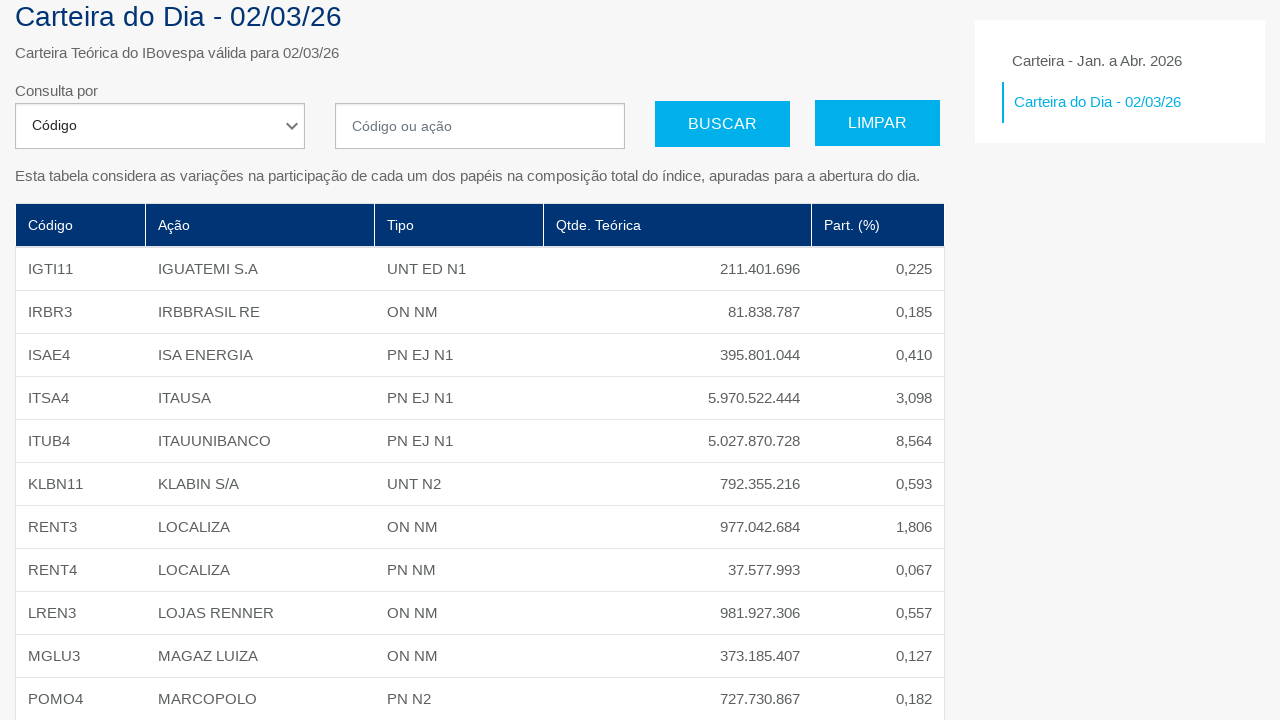

Clicked next button to navigate to page 4 at (926, 568) on #listing_pagination >> li.pagination-next >> a
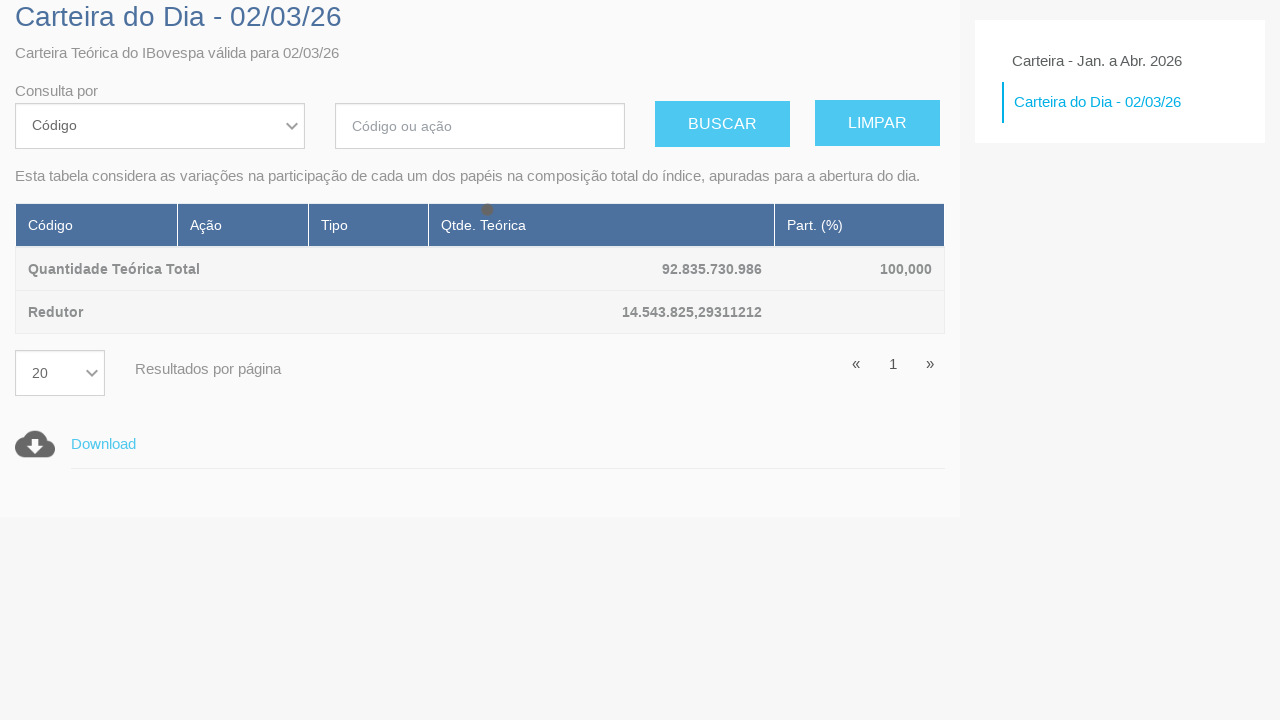

Waited for page transition animation
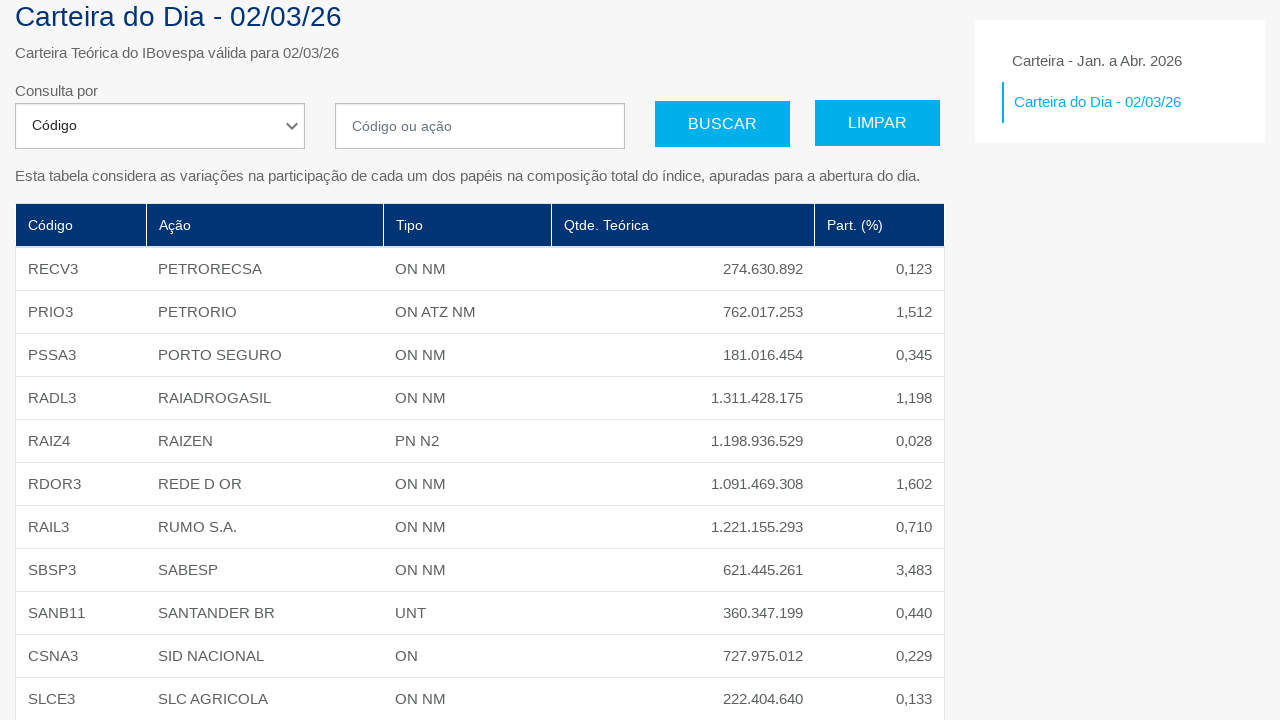

Table data loaded on page 4
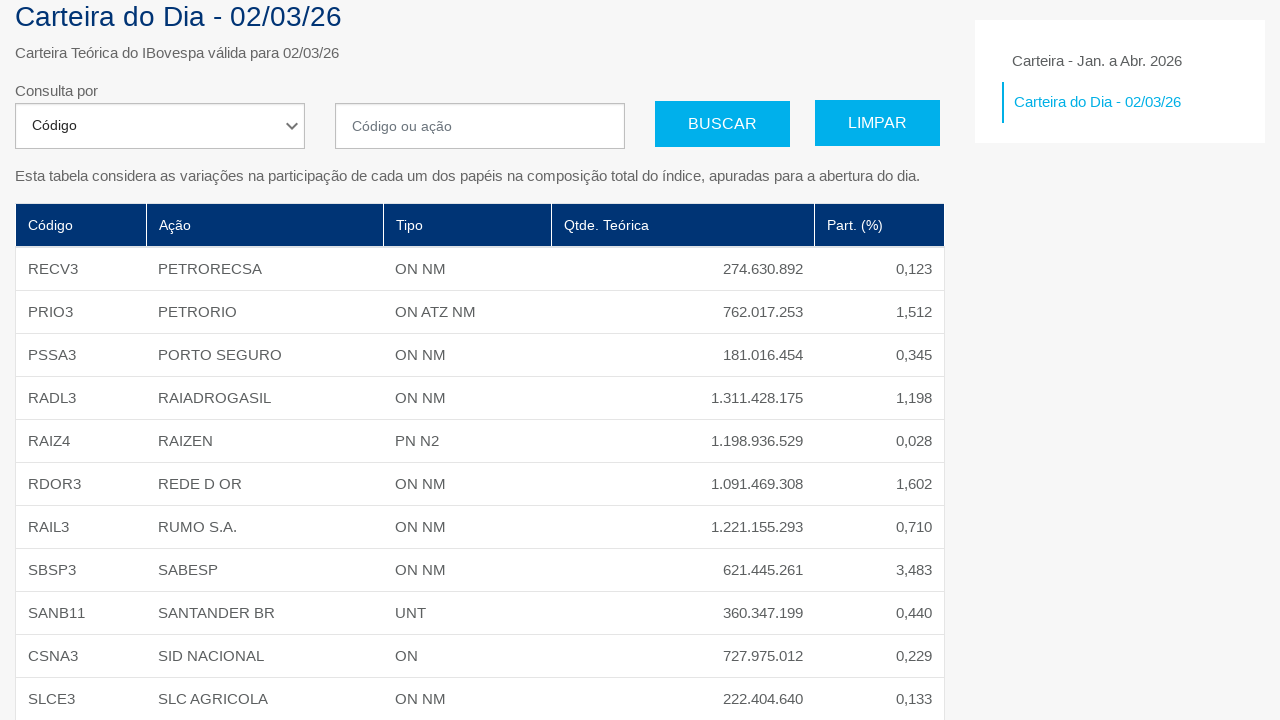

Checked pagination next button state: pagination-next
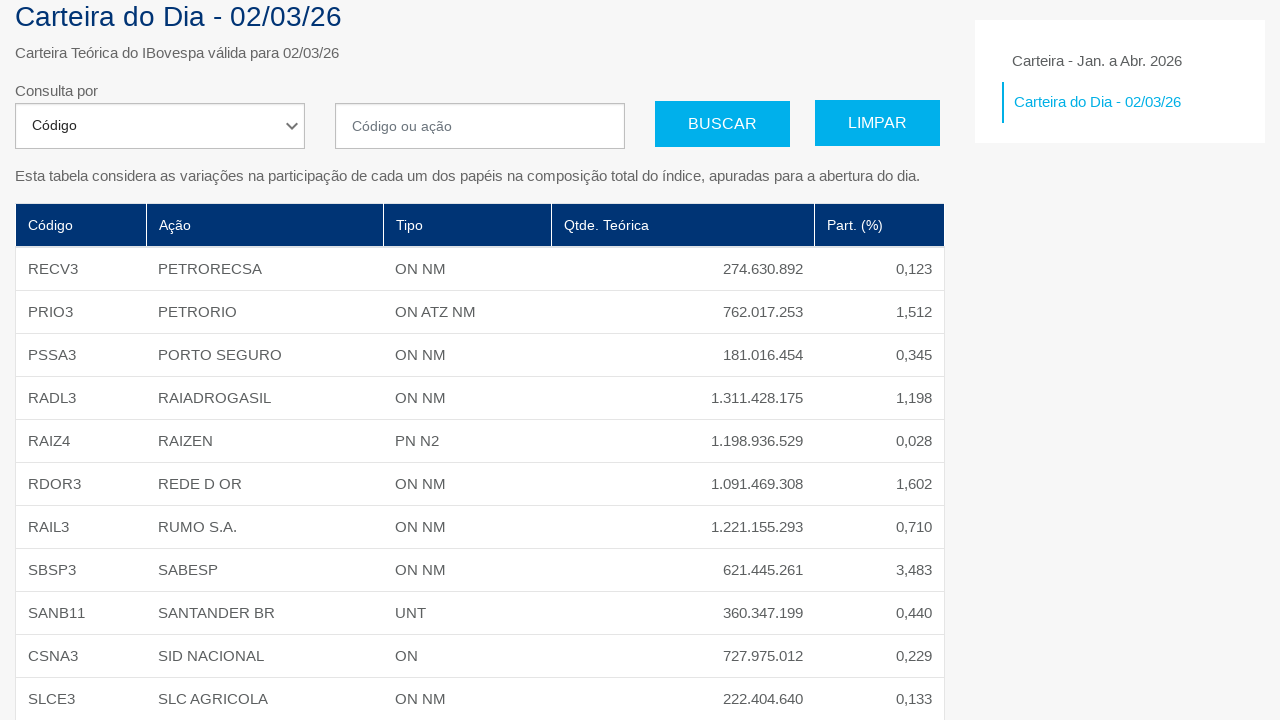

Clicked next button to navigate to page 5 at (926, 568) on #listing_pagination >> li.pagination-next >> a
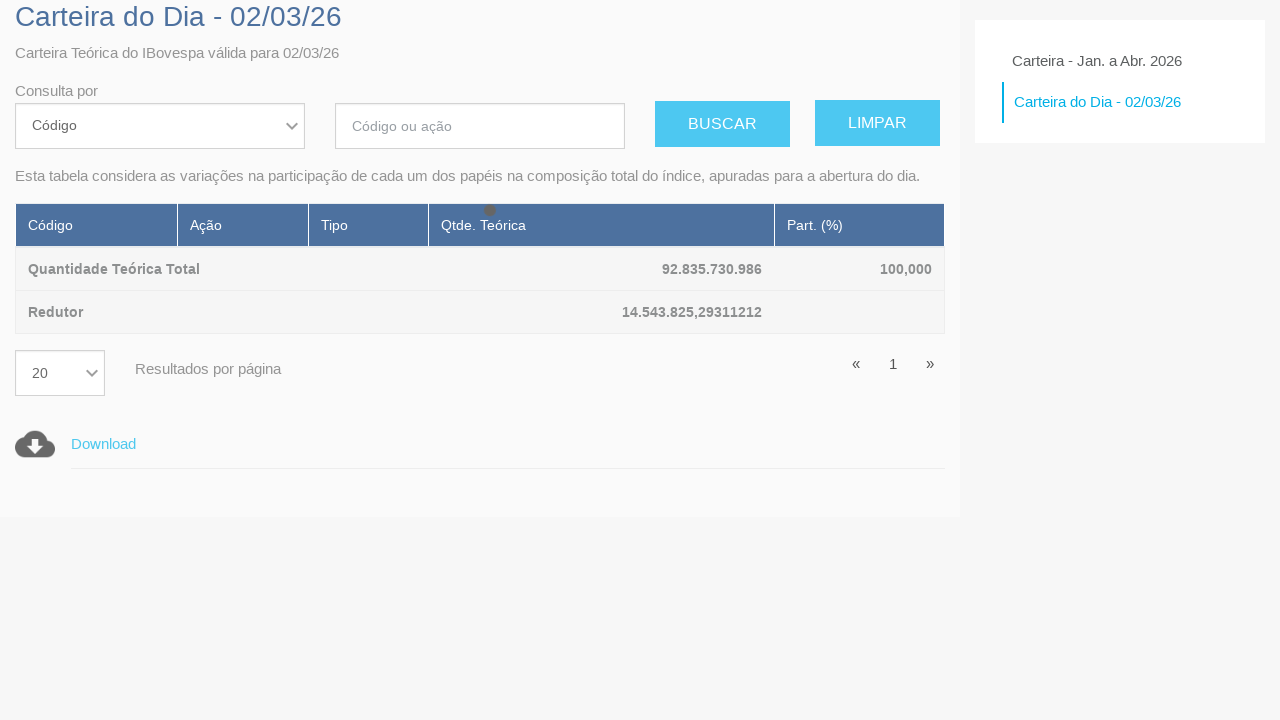

Waited for page transition animation
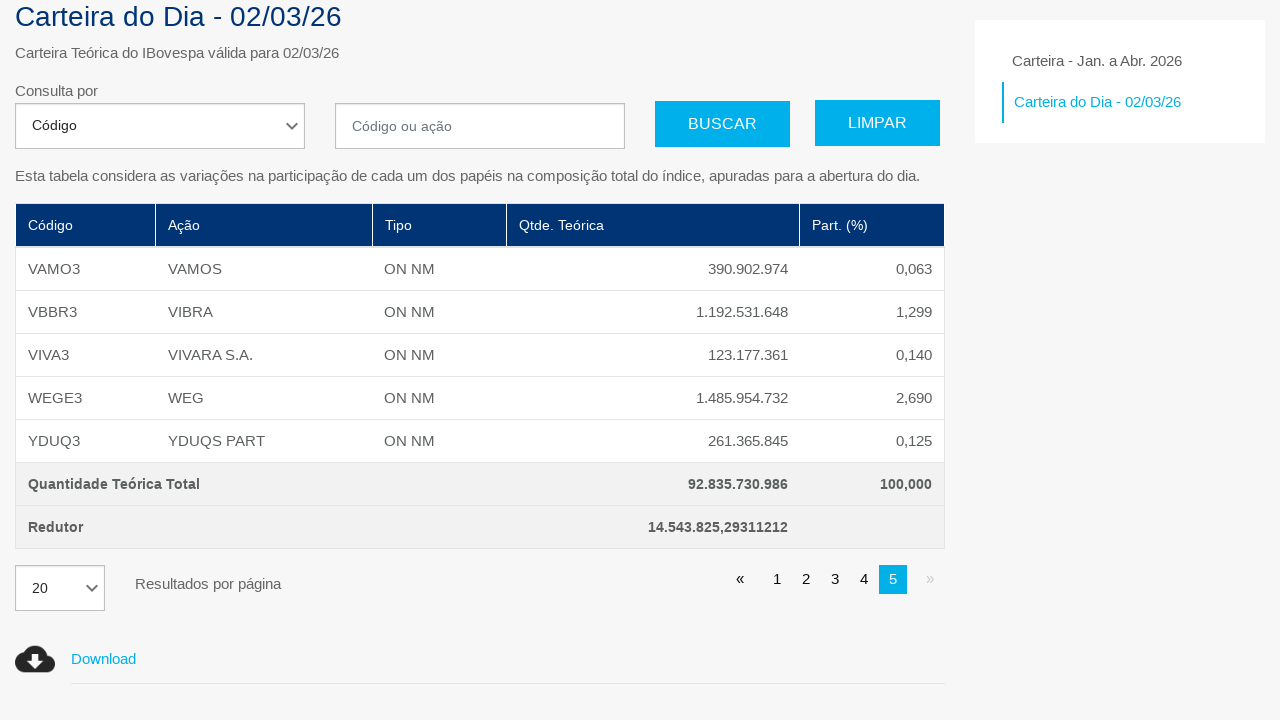

Table data loaded on page 5
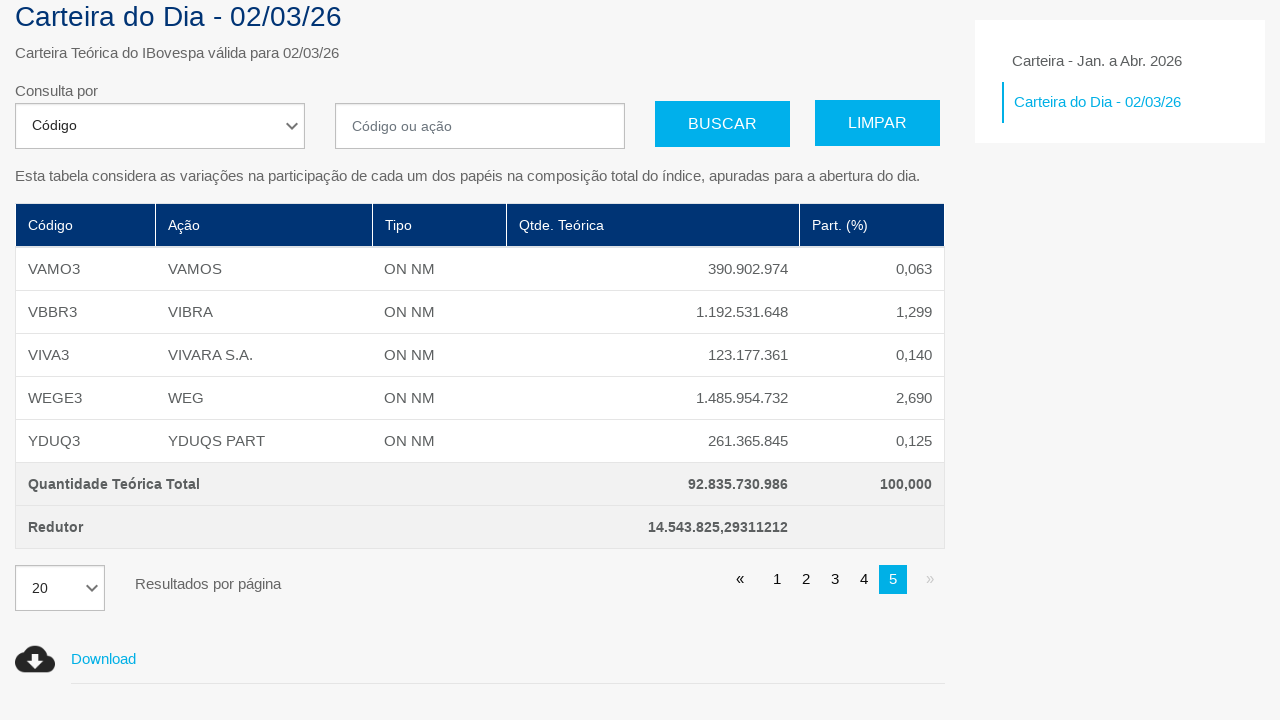

Checked pagination next button state: pagination-next disabled
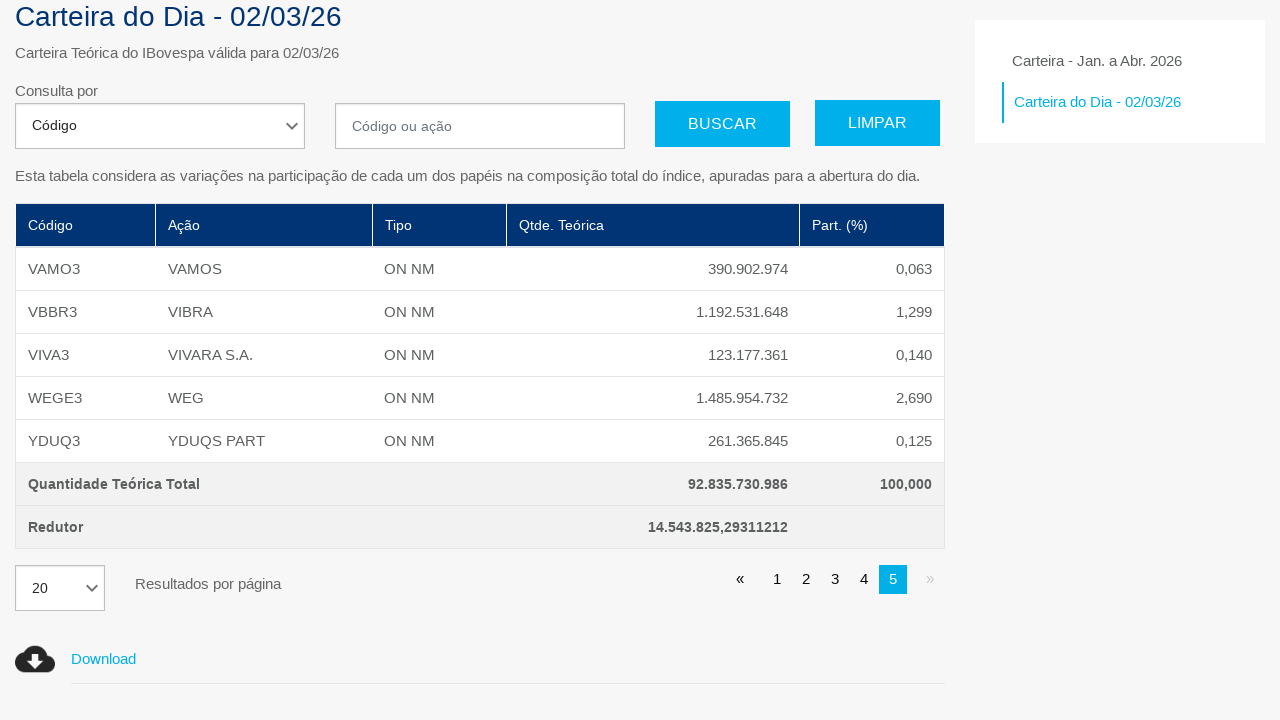

Reached the last page - next button is disabled
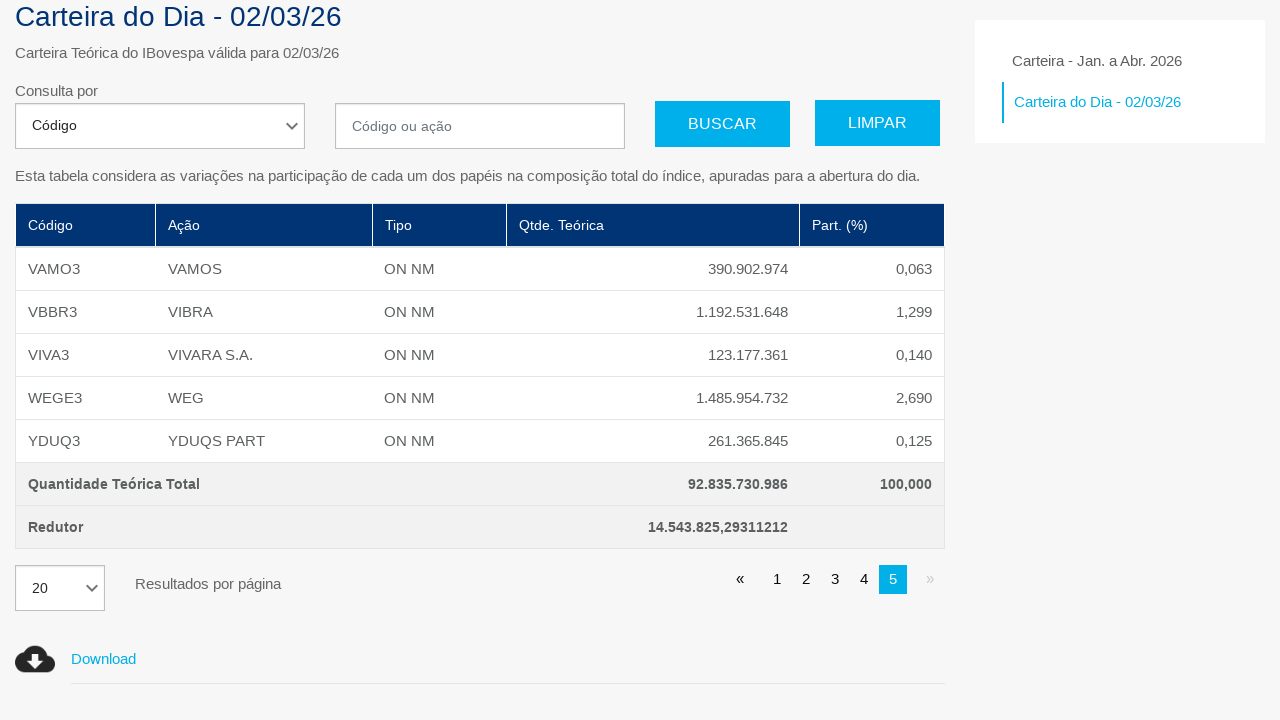

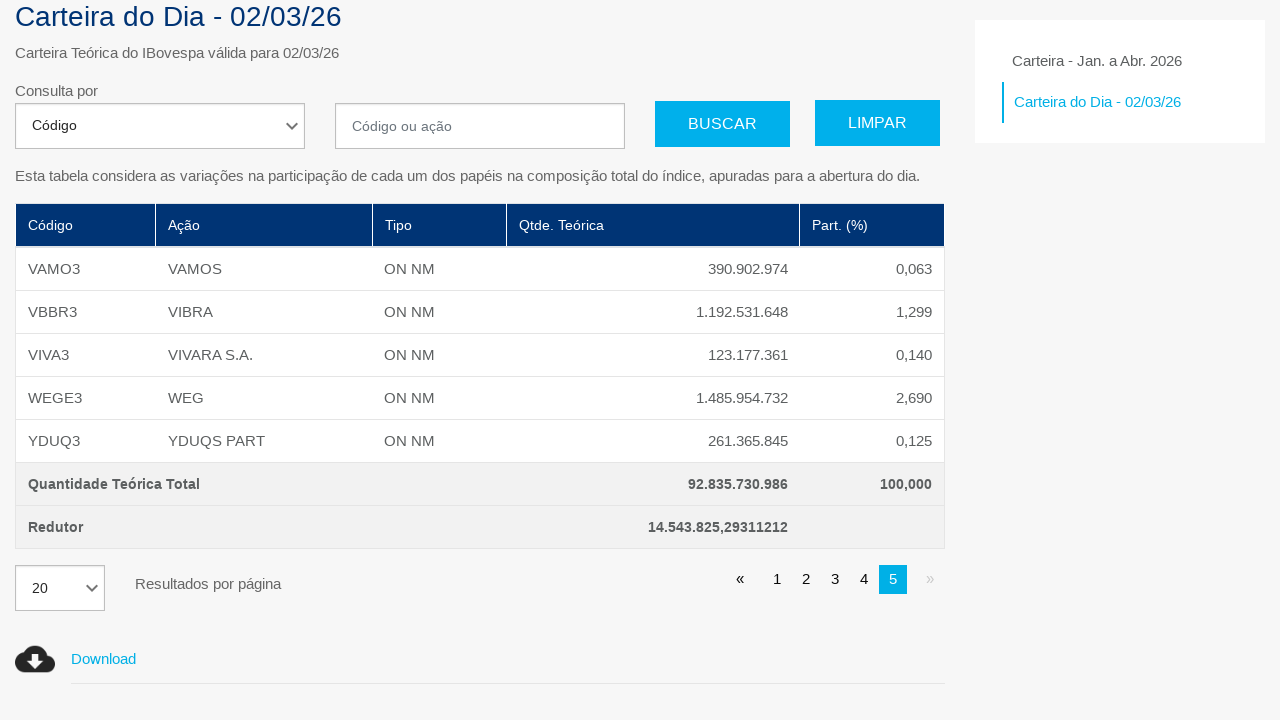